Tests that completed items are removed when clicking the Clear completed button.

Starting URL: https://demo.playwright.dev/todomvc

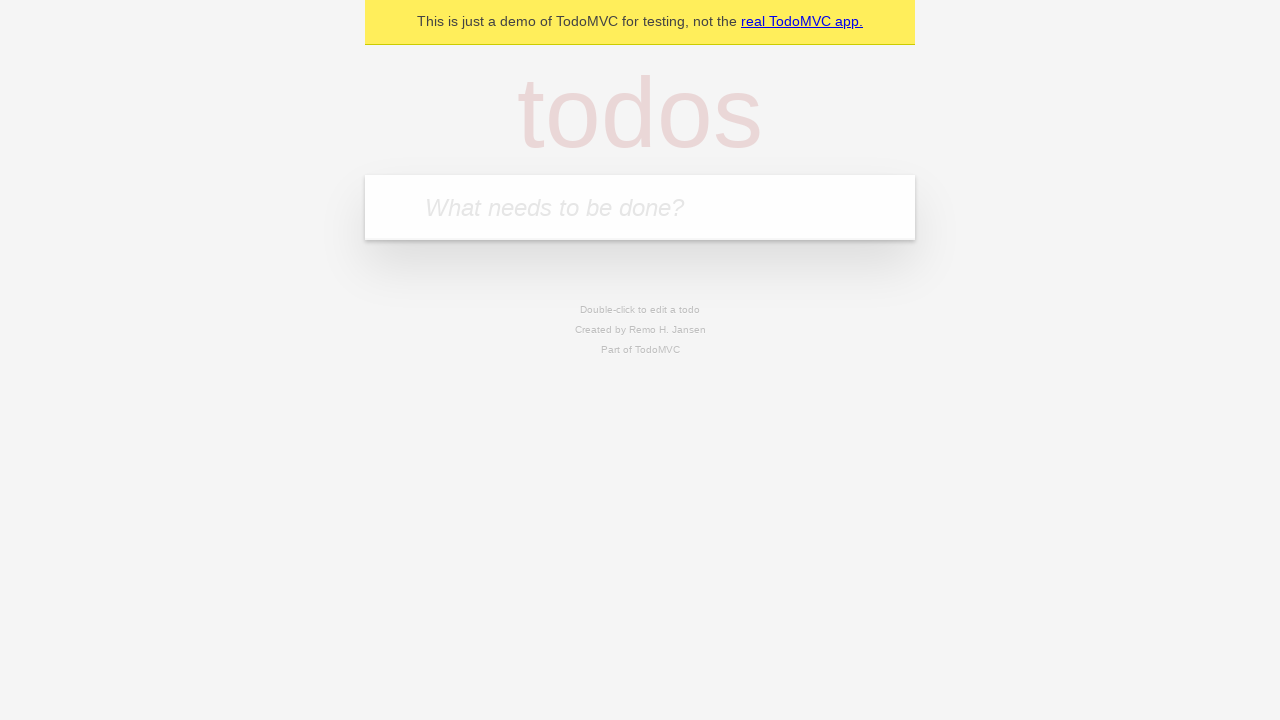

Filled new todo input with 'buy some cheese' on .new-todo
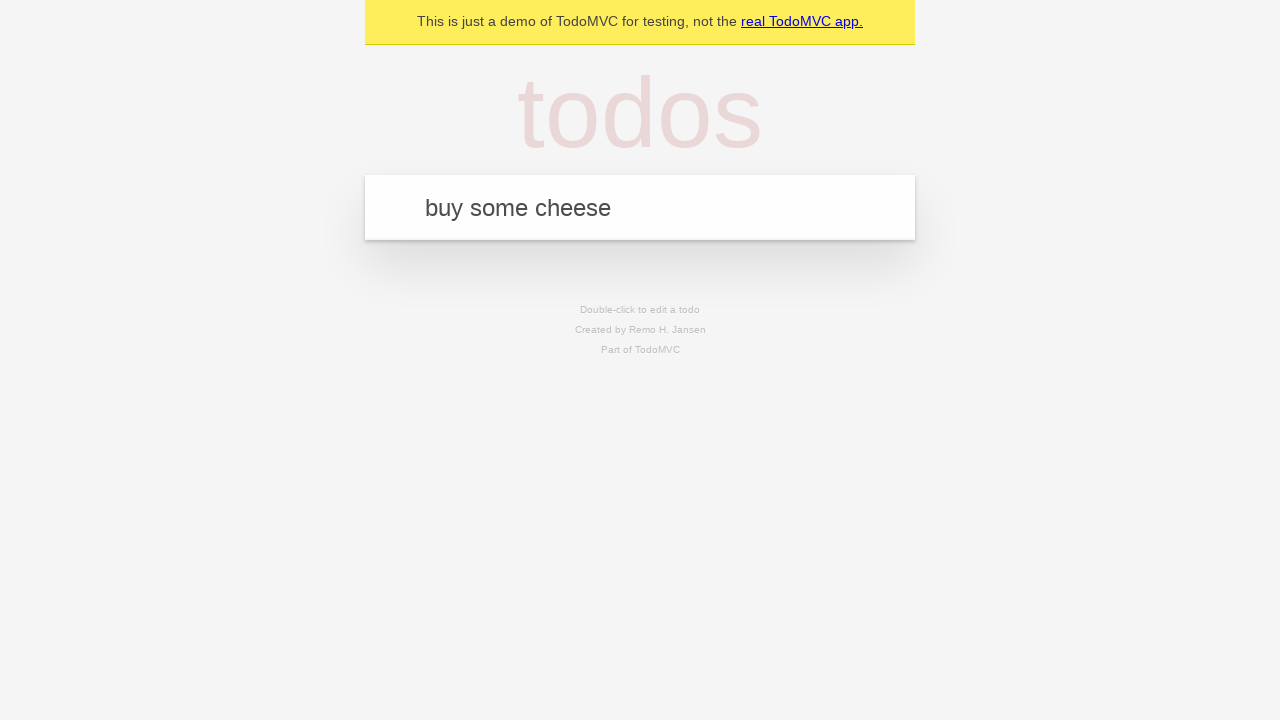

Pressed Enter to add first todo on .new-todo
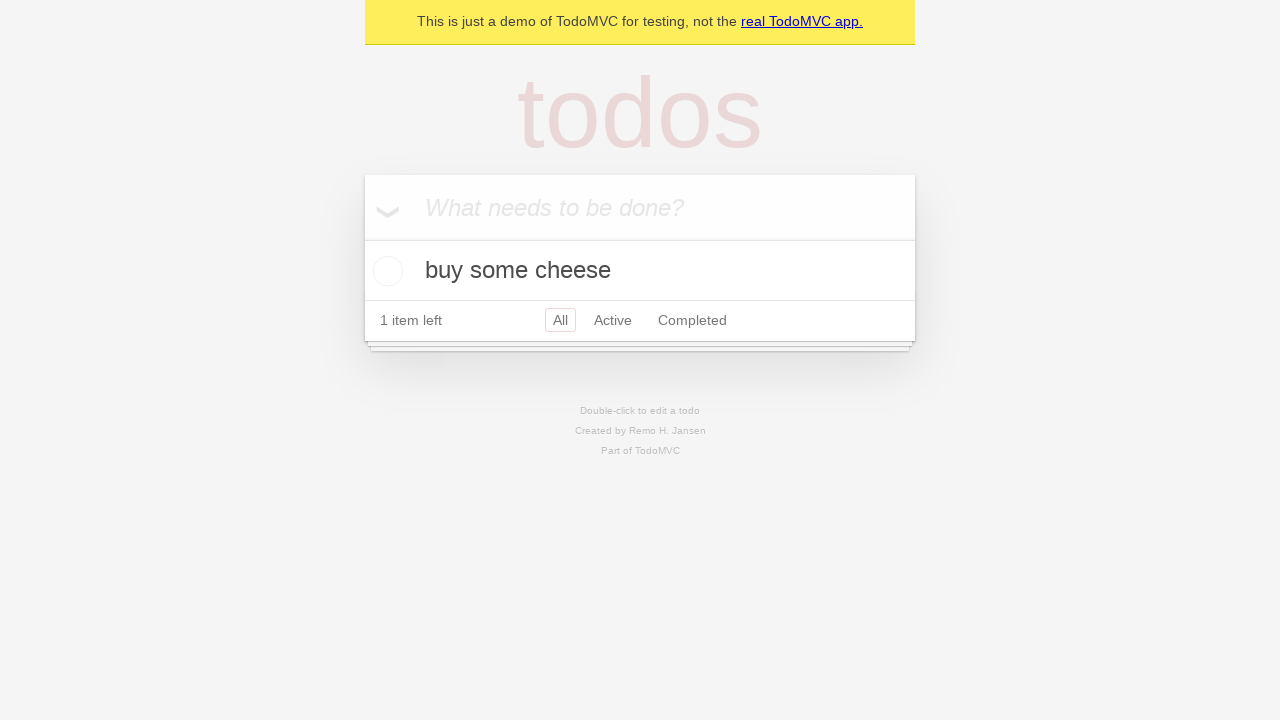

Filled new todo input with 'feed the cat' on .new-todo
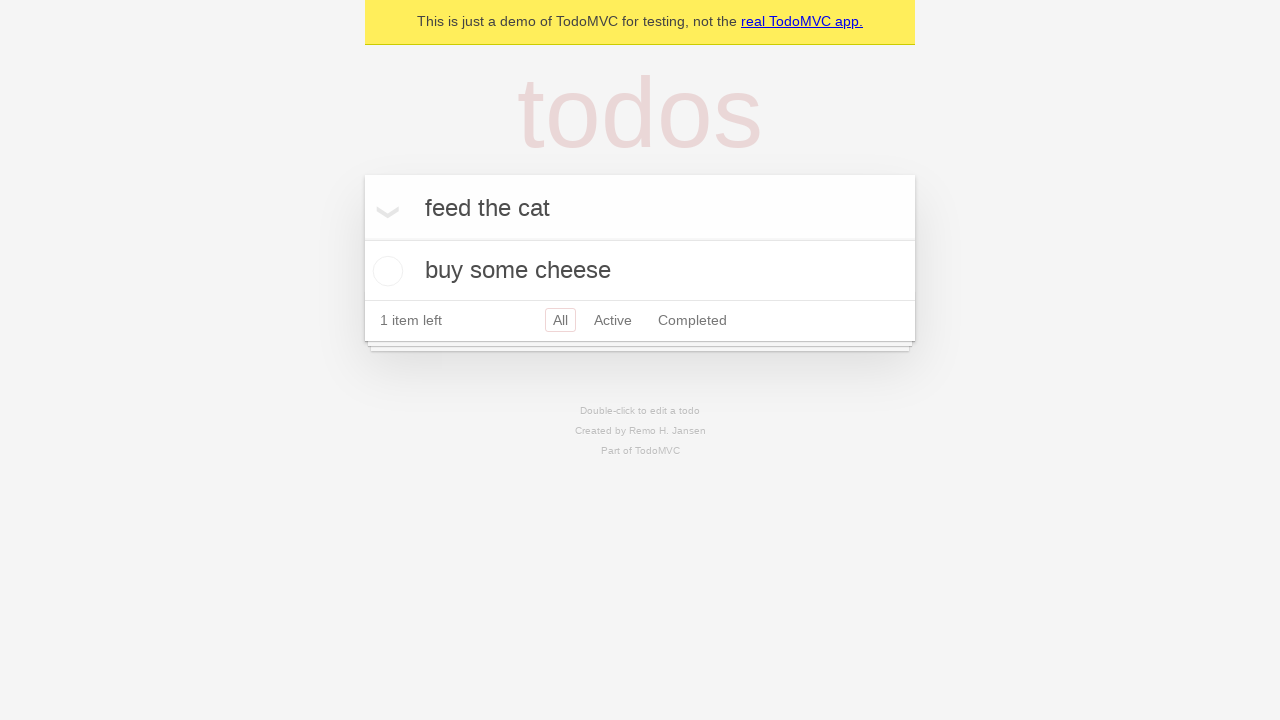

Pressed Enter to add second todo on .new-todo
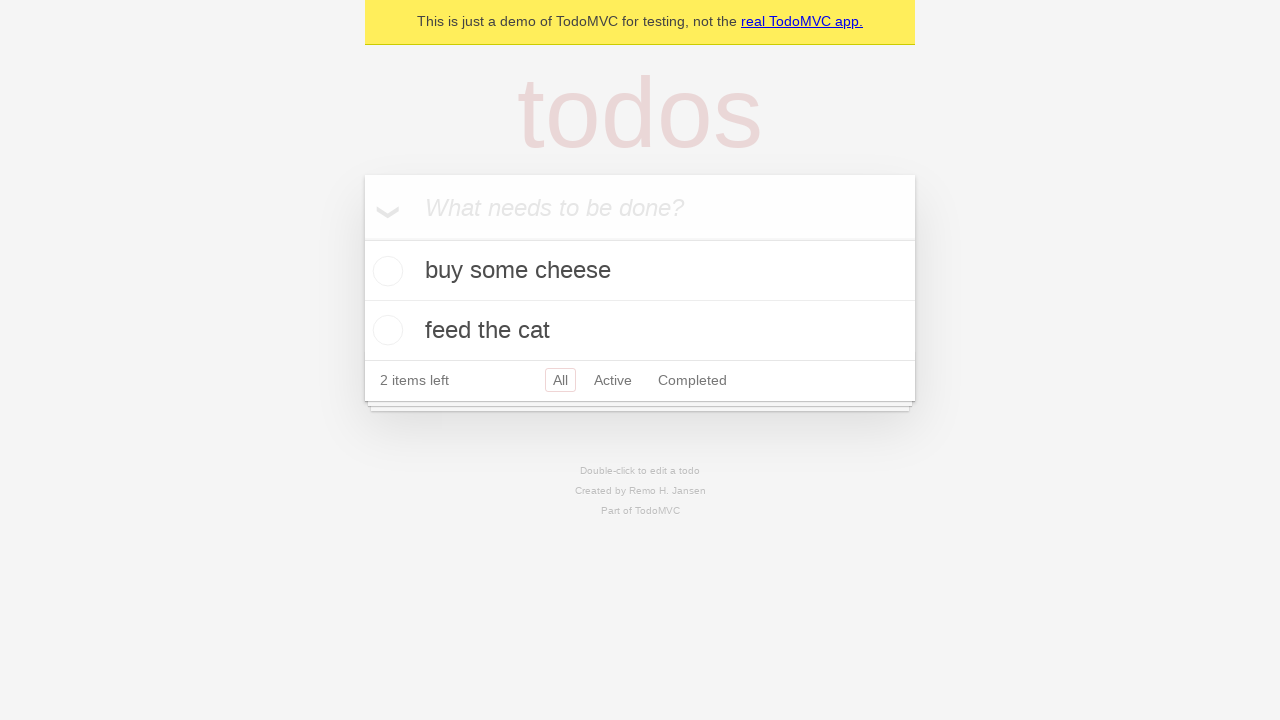

Filled new todo input with 'book a doctors appointment' on .new-todo
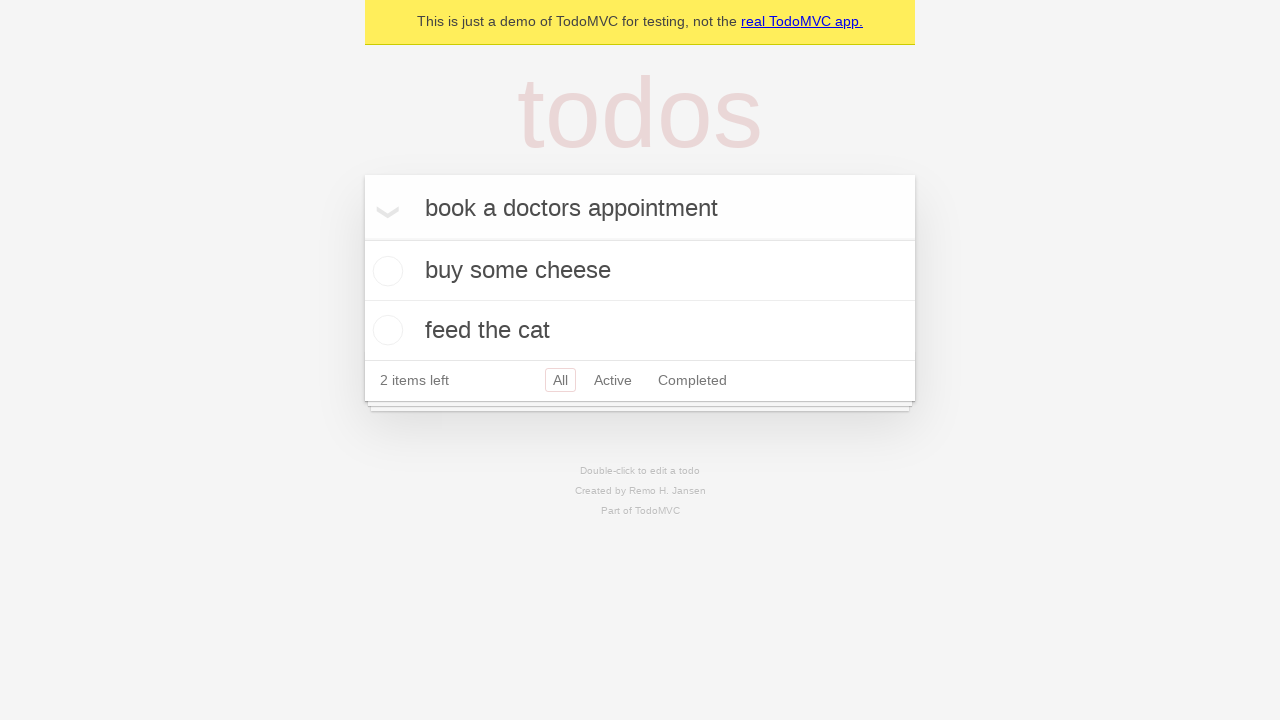

Pressed Enter to add third todo on .new-todo
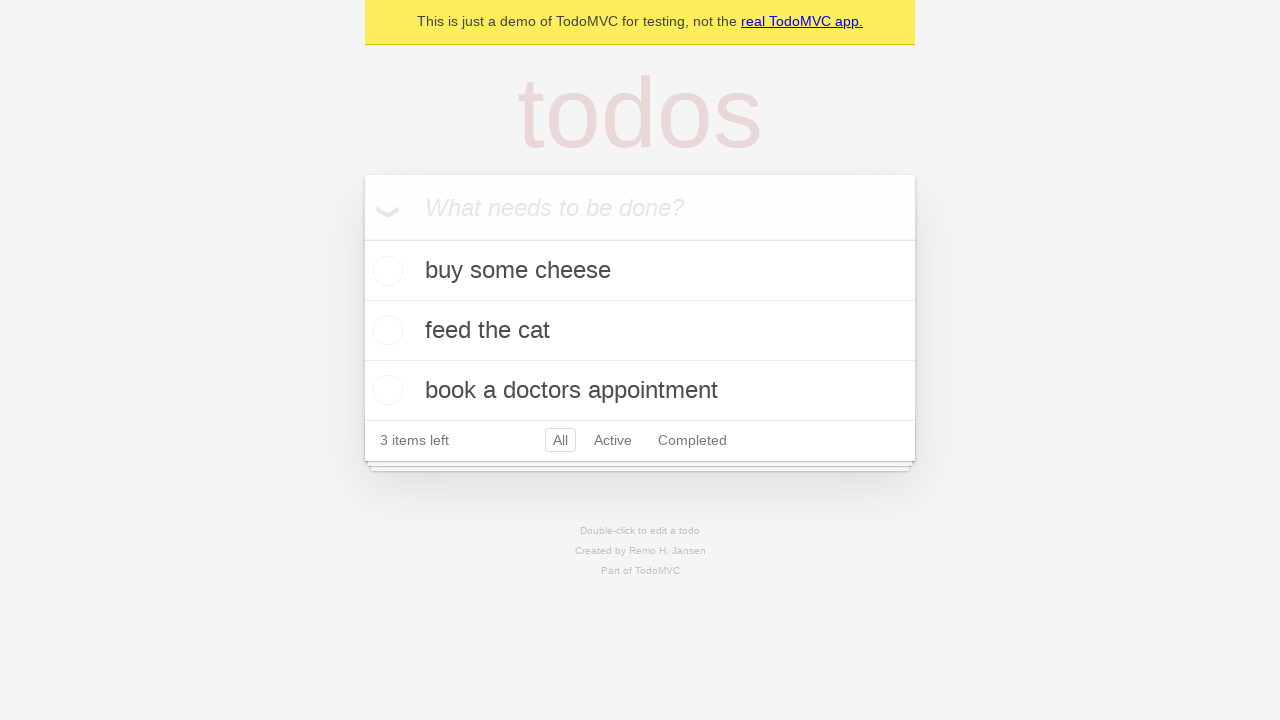

All 3 todos loaded in the todo list
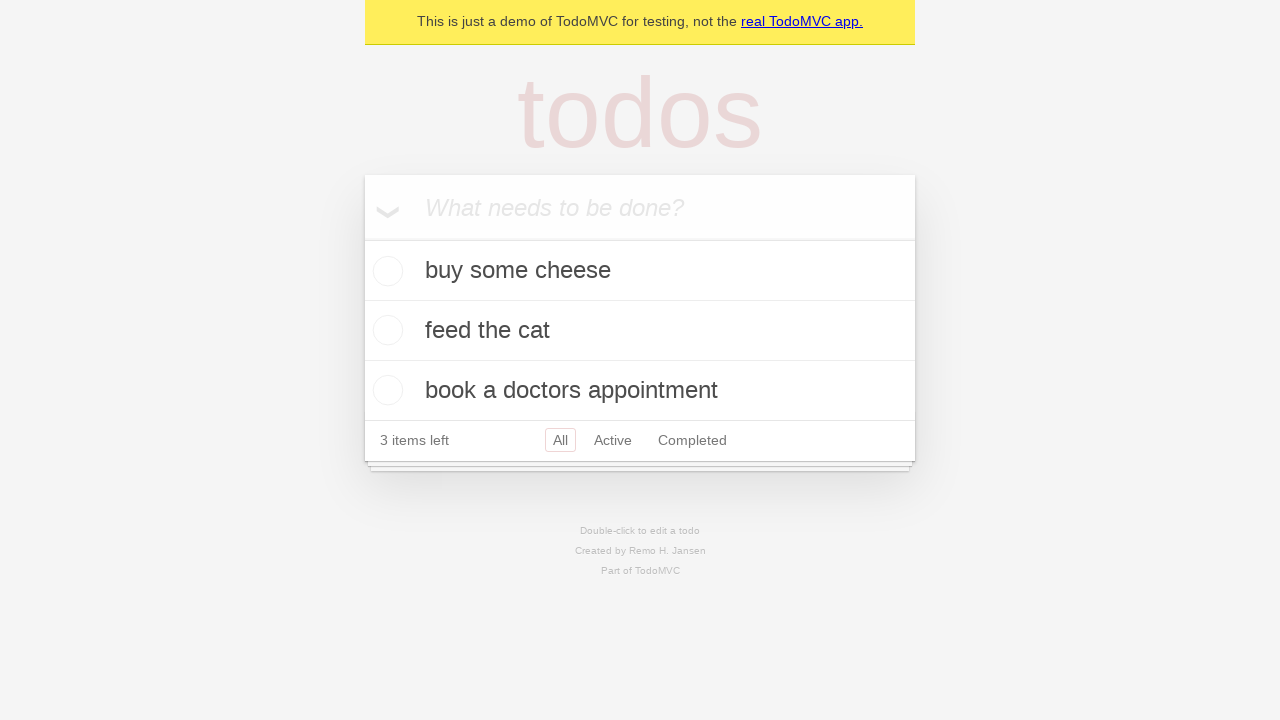

Checked the second todo item as completed at (385, 330) on .todo-list li >> nth=1 >> .toggle
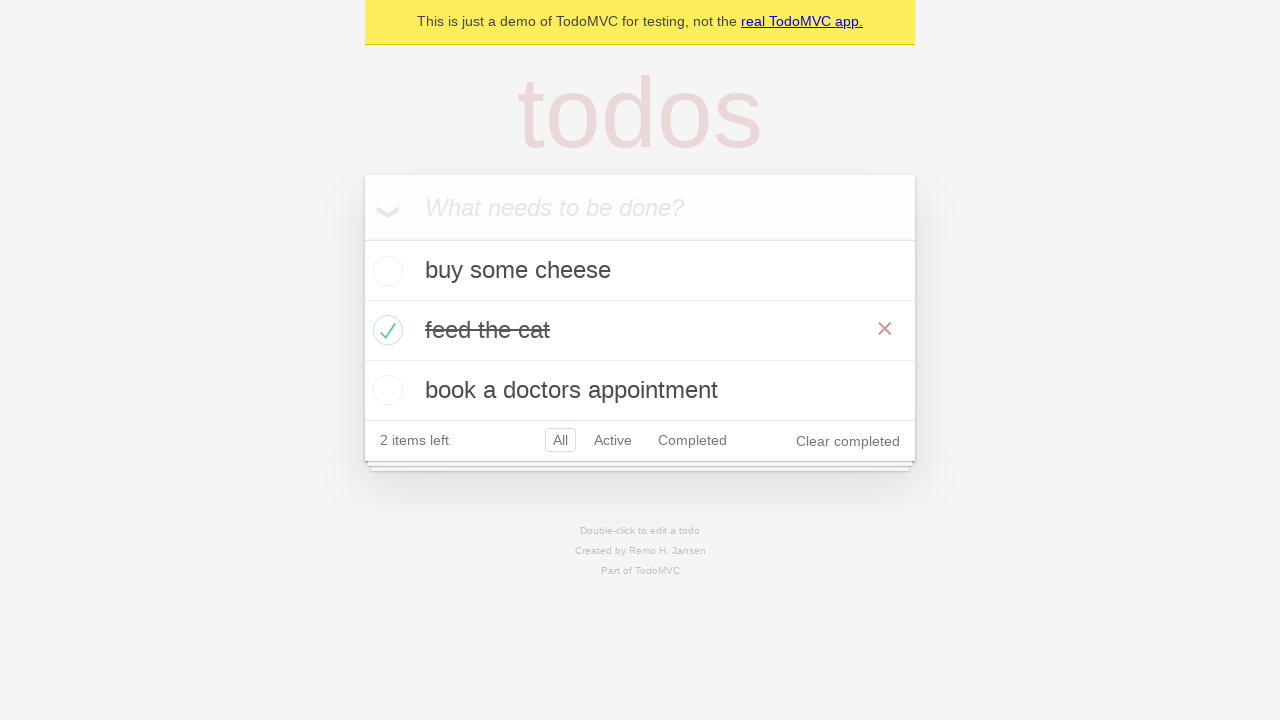

Clicked Clear completed button to remove completed items at (848, 441) on .clear-completed
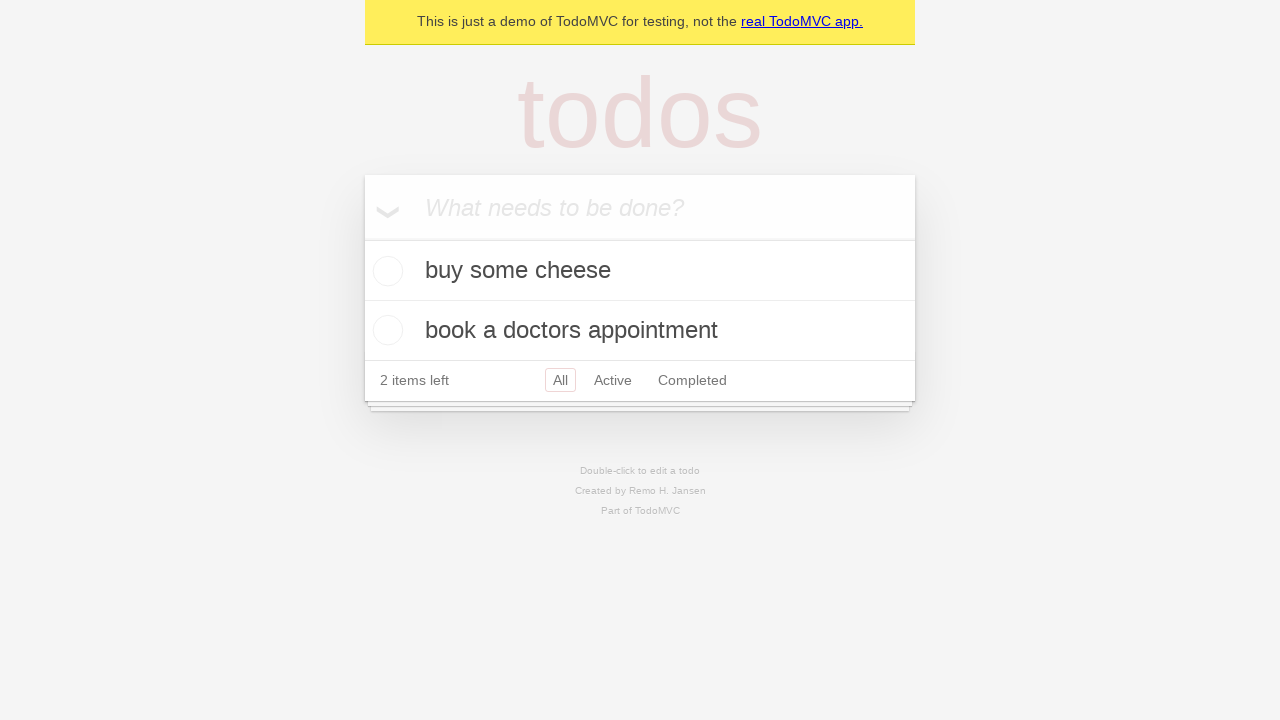

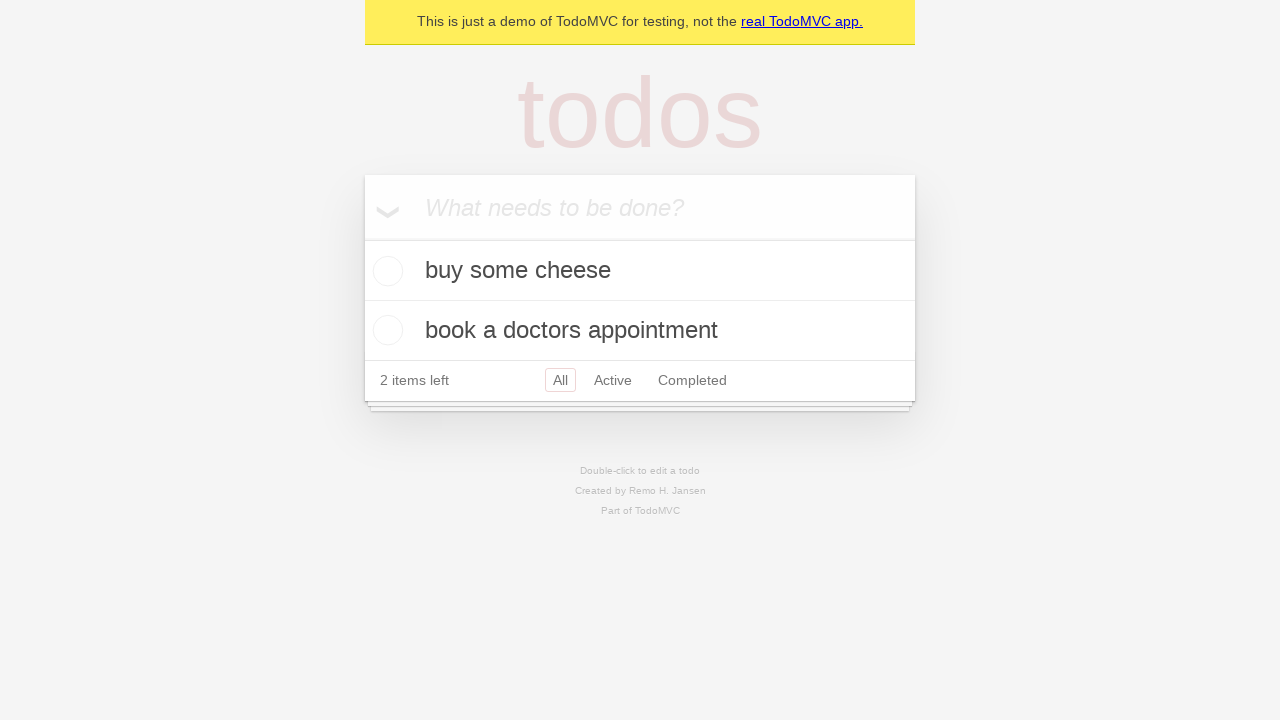